Tests JavaScript prompt alert functionality by clicking the prompt button, entering text into the alert, accepting it, and verifying the result text is displayed on the page.

Starting URL: https://demoqa.com/alerts

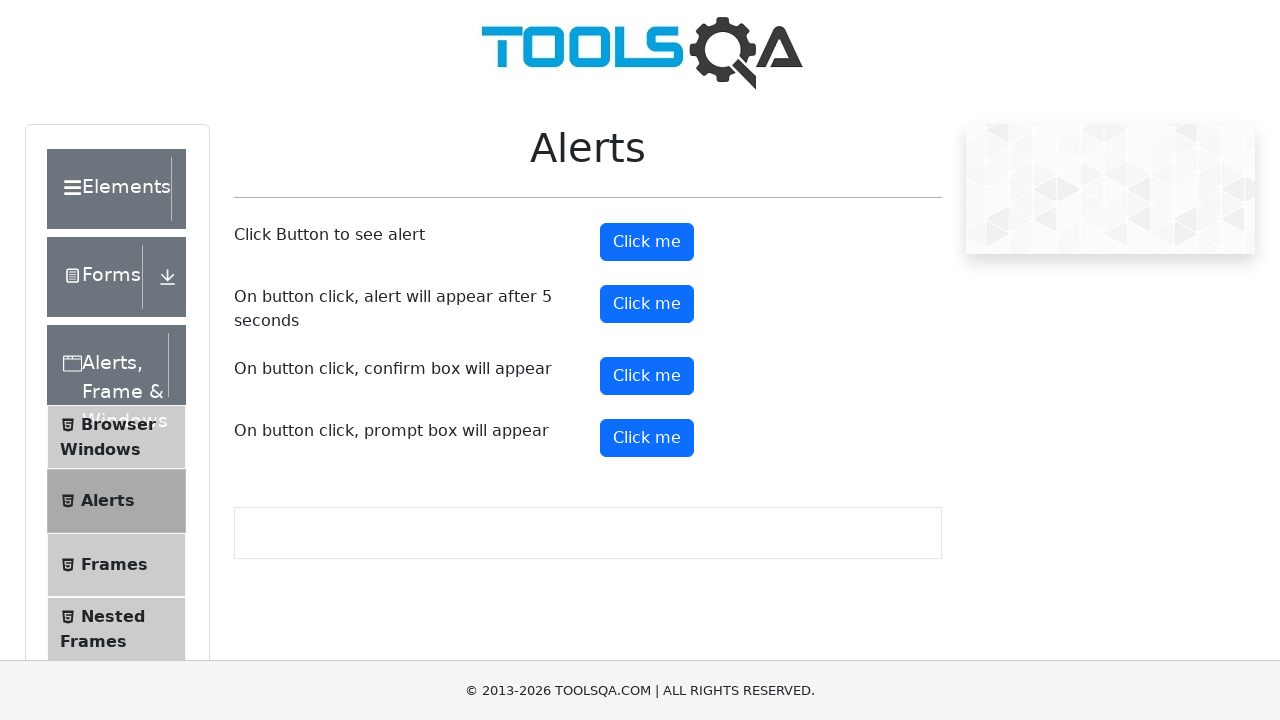

Clicked prompt button to trigger alert at (647, 438) on #promtButton
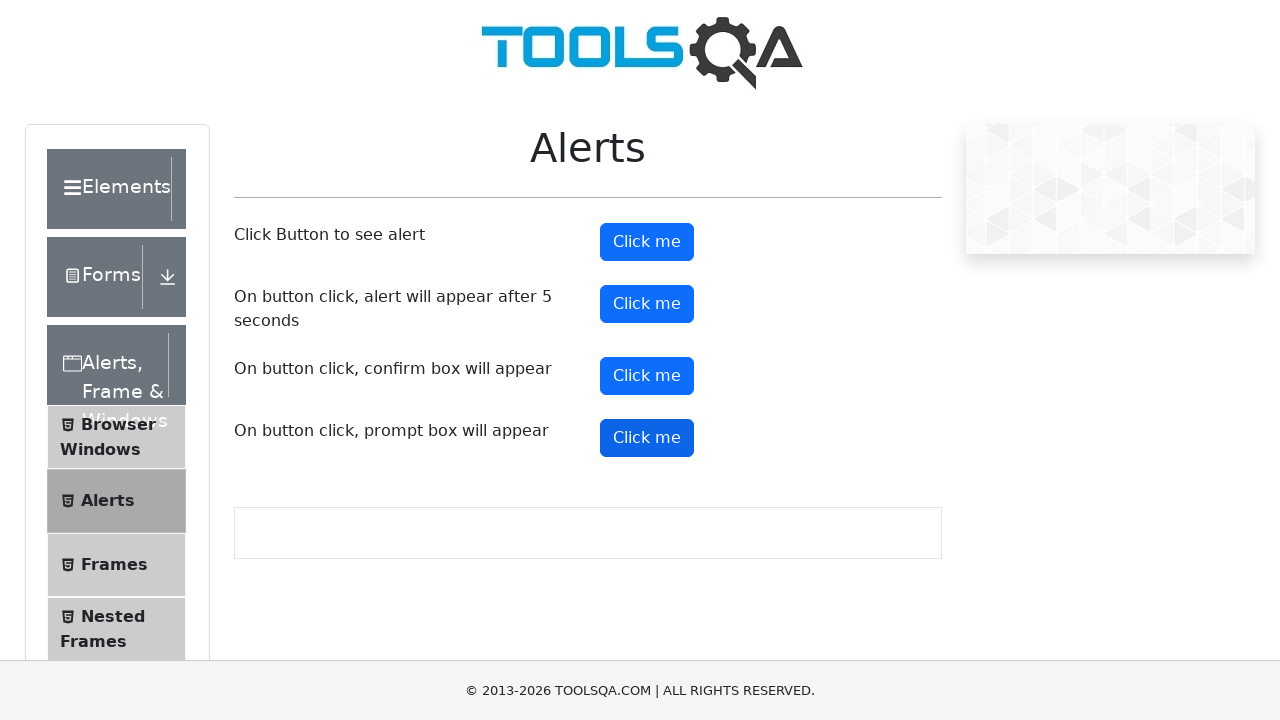

Set up dialog handler to accept prompt with 'Selenium Test'
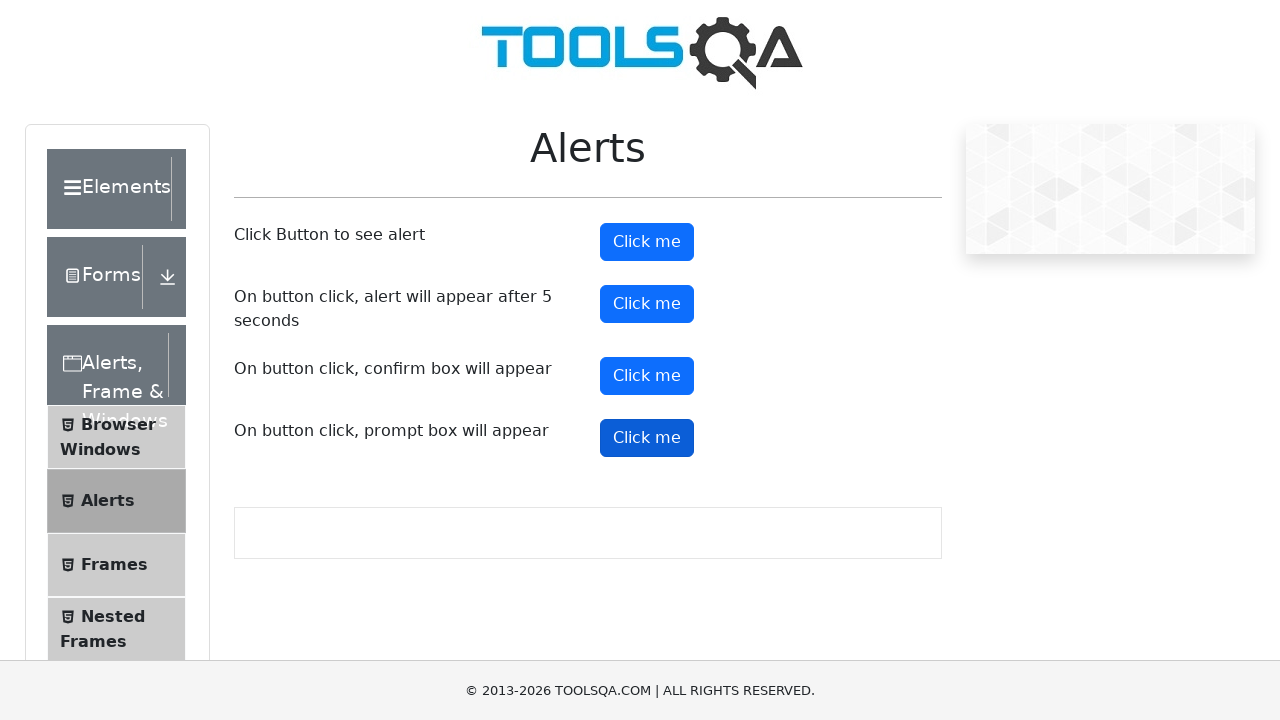

Clicked prompt button again to trigger alert with handler active at (647, 438) on #promtButton
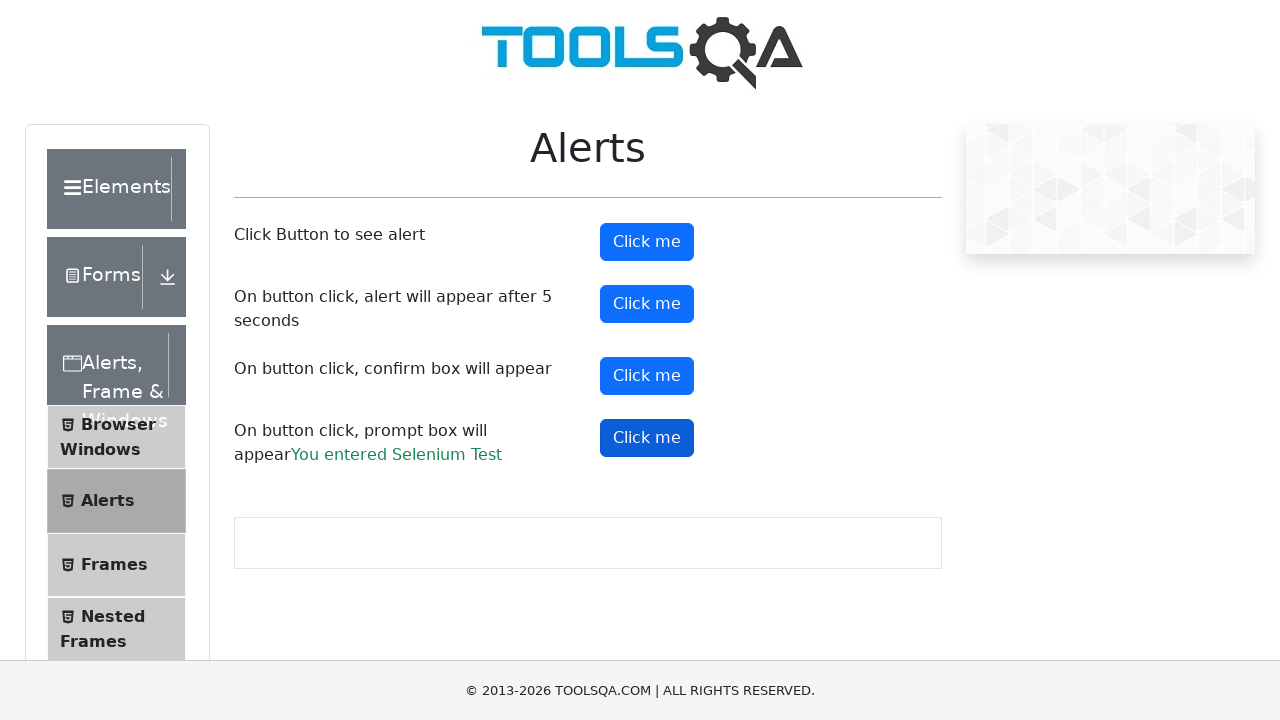

Waited for result text to appear on page
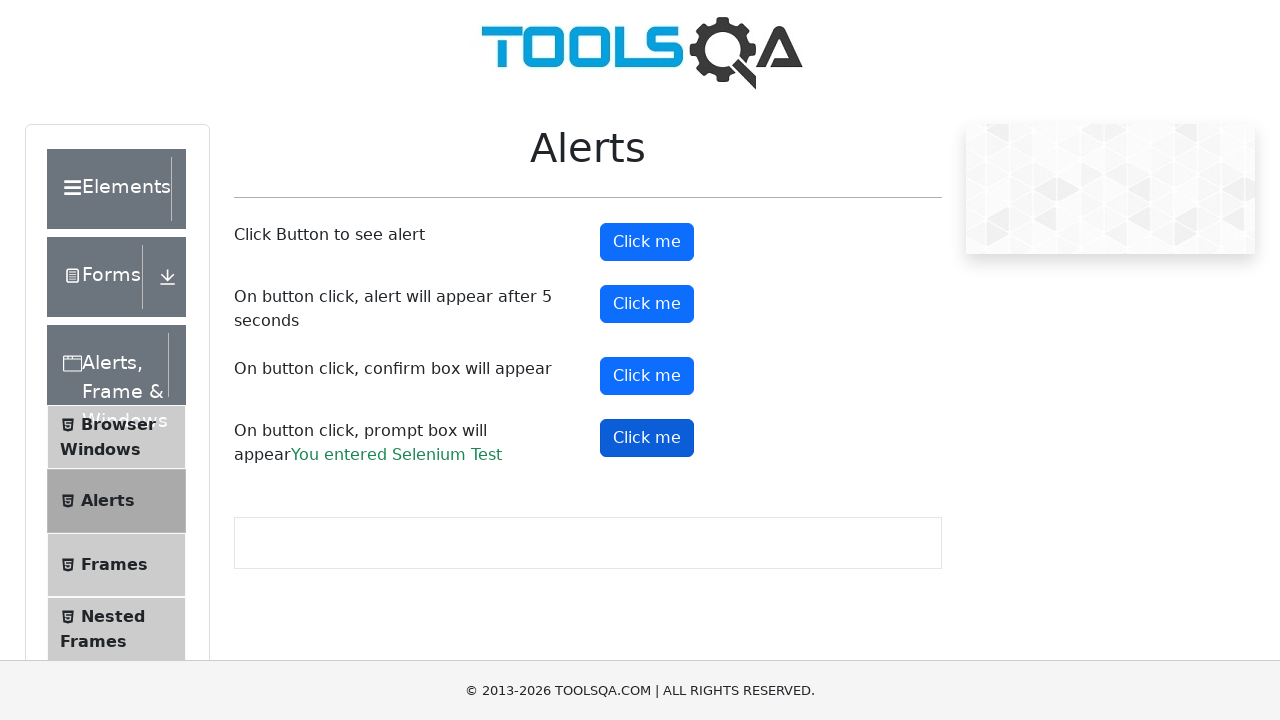

Retrieved result text: You entered Selenium Test
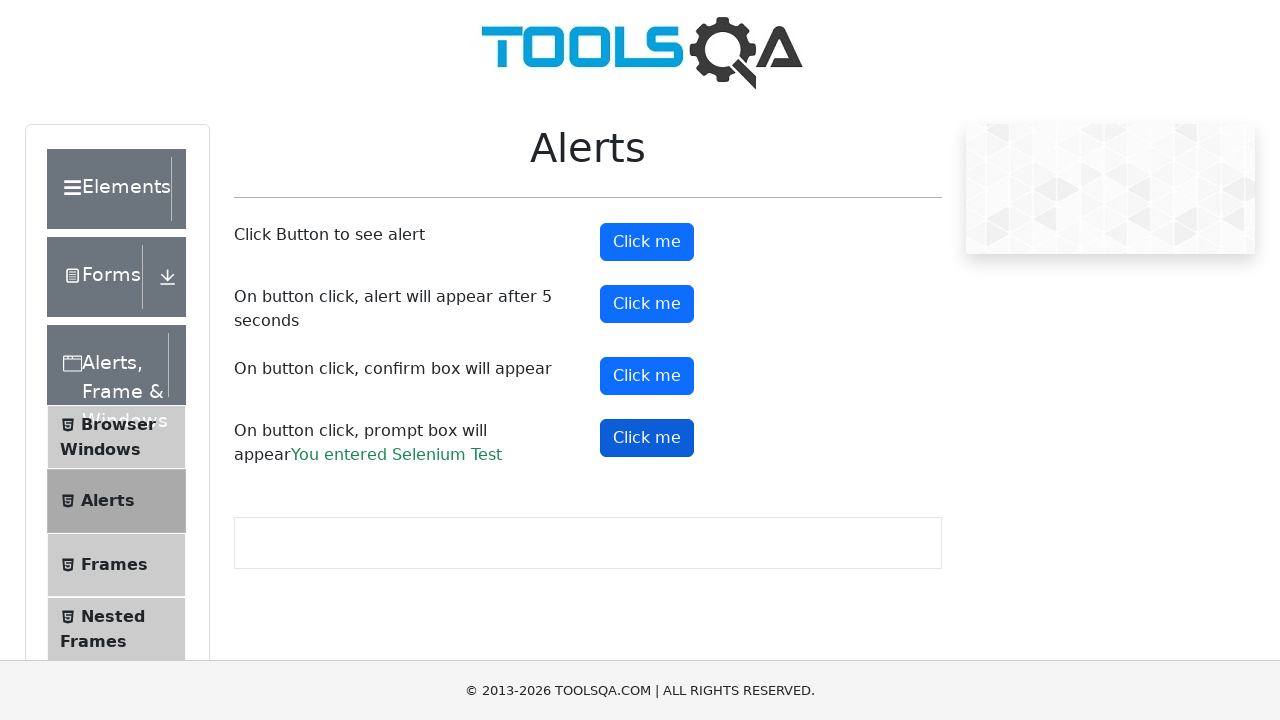

Printed result: You entered Selenium Test
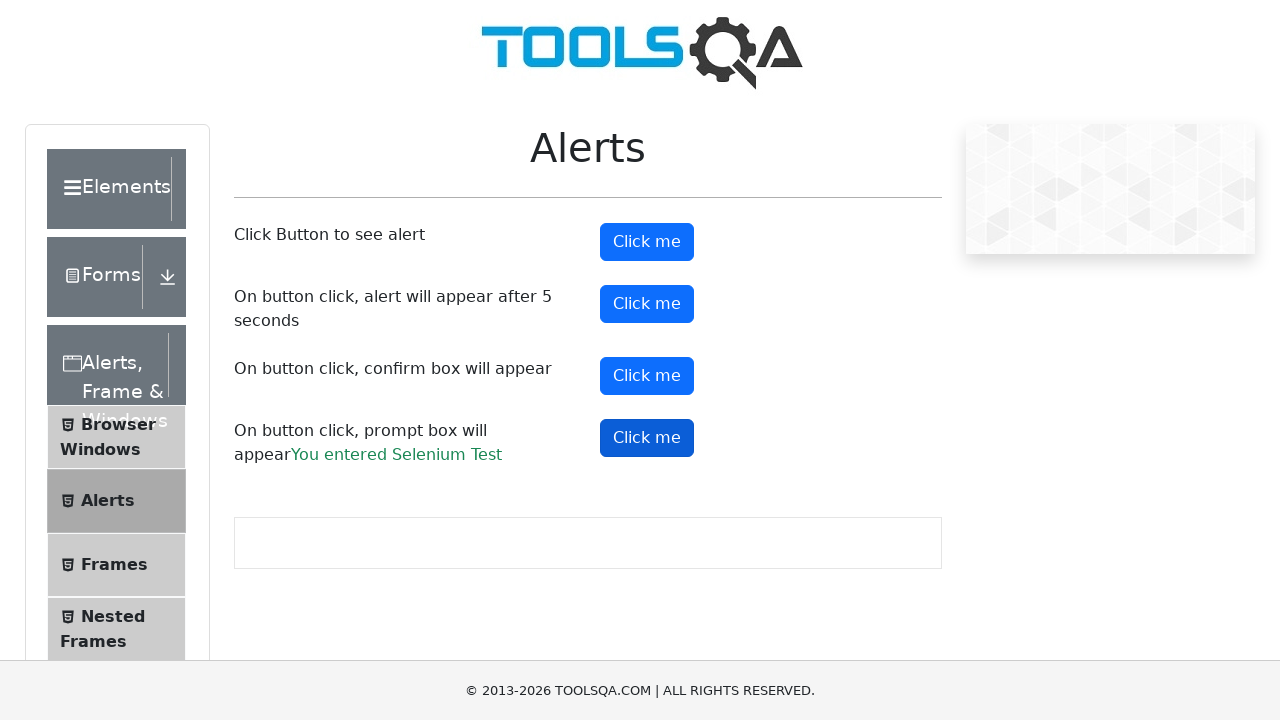

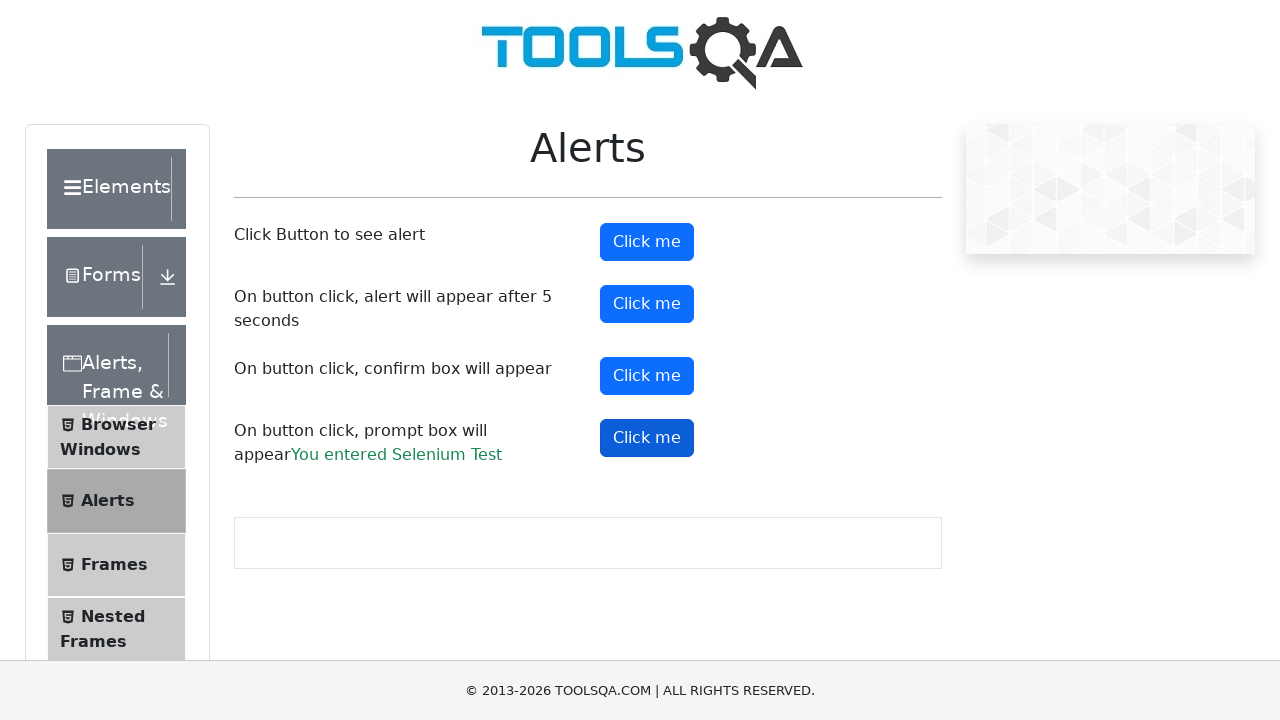